Tests hover interaction by moving the mouse over an avatar image to reveal hidden content

Starting URL: https://the-internet.herokuapp.com/hovers

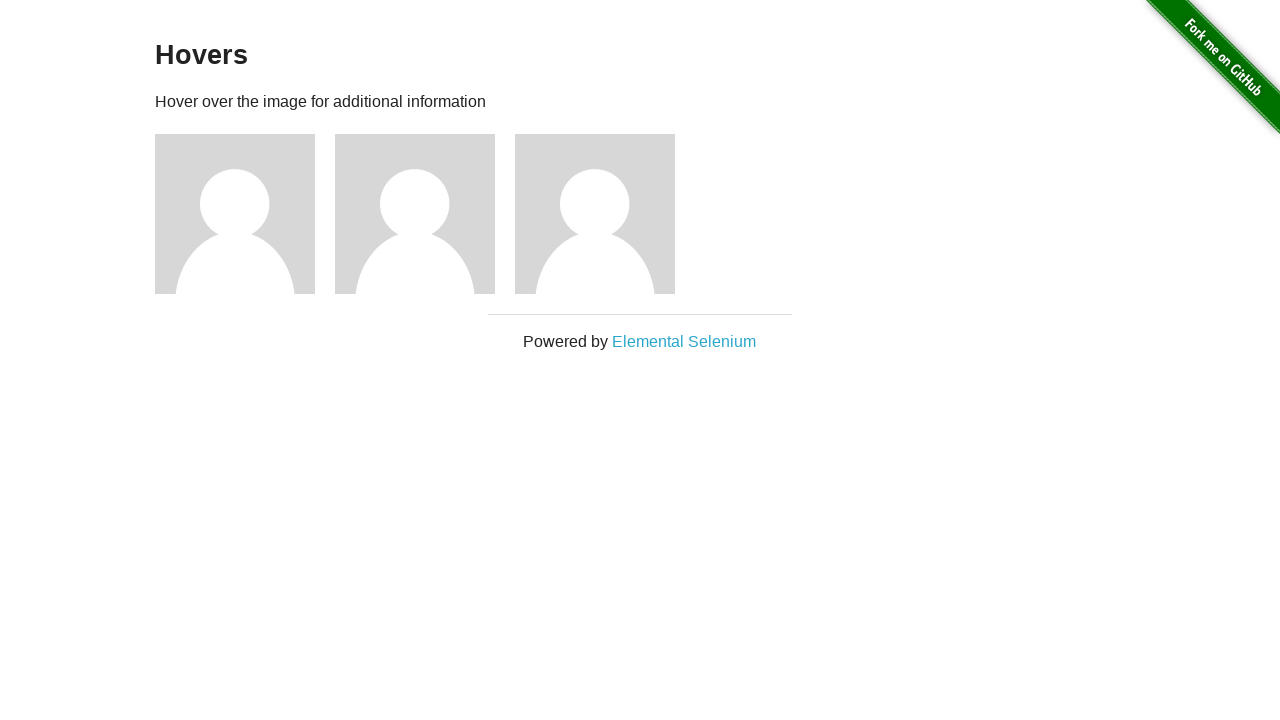

Hovered over the first avatar image at (235, 214) on xpath=//*[@id='content']/div/div[1]/img
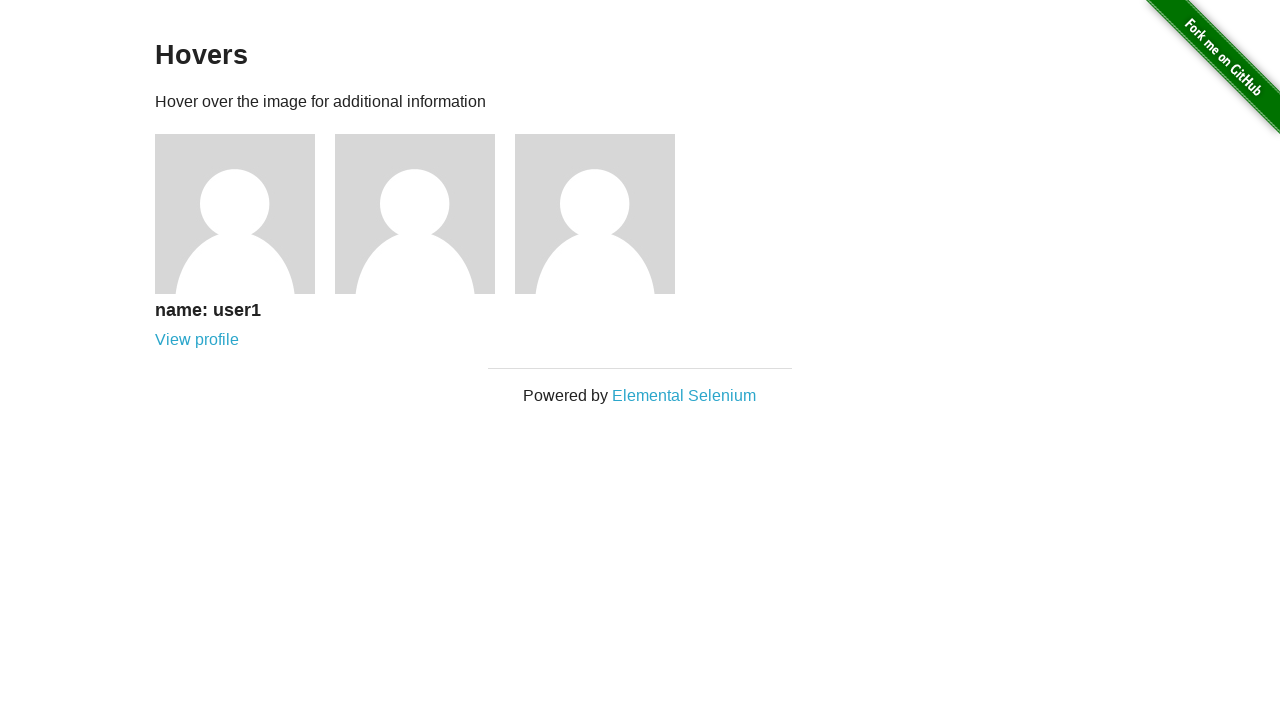

Hidden content appeared after hovering - verified user1 name is visible
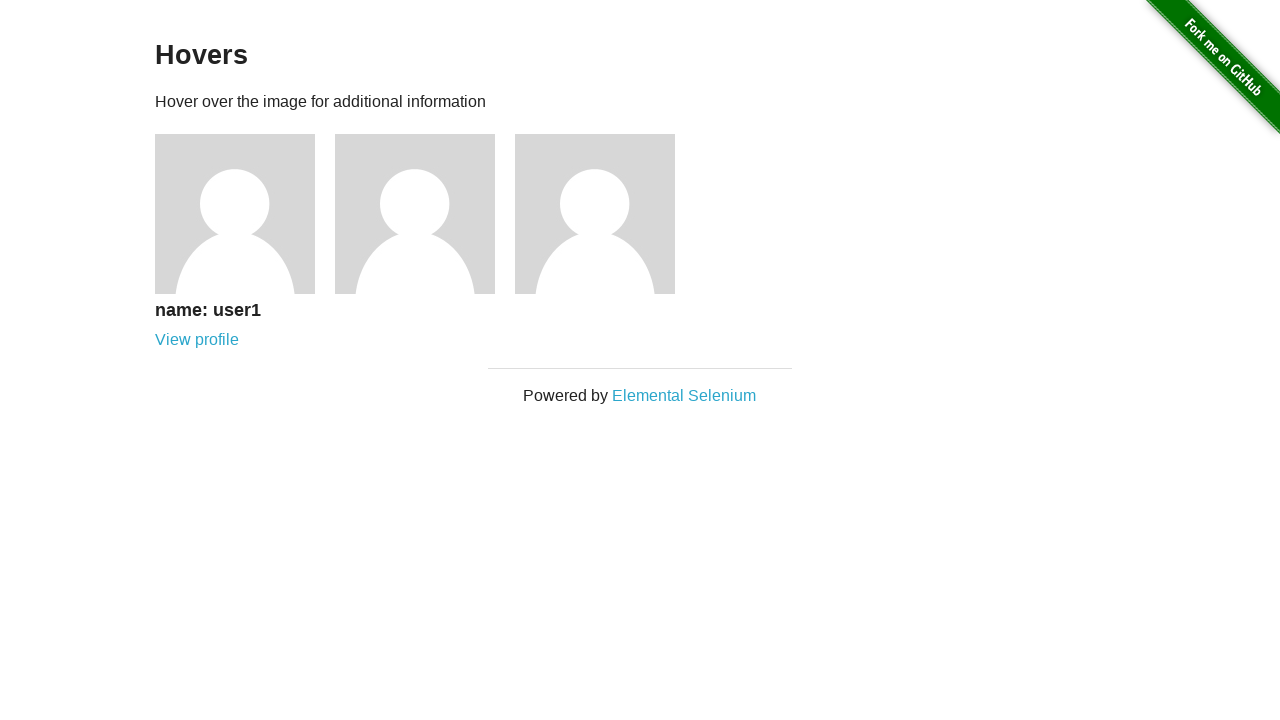

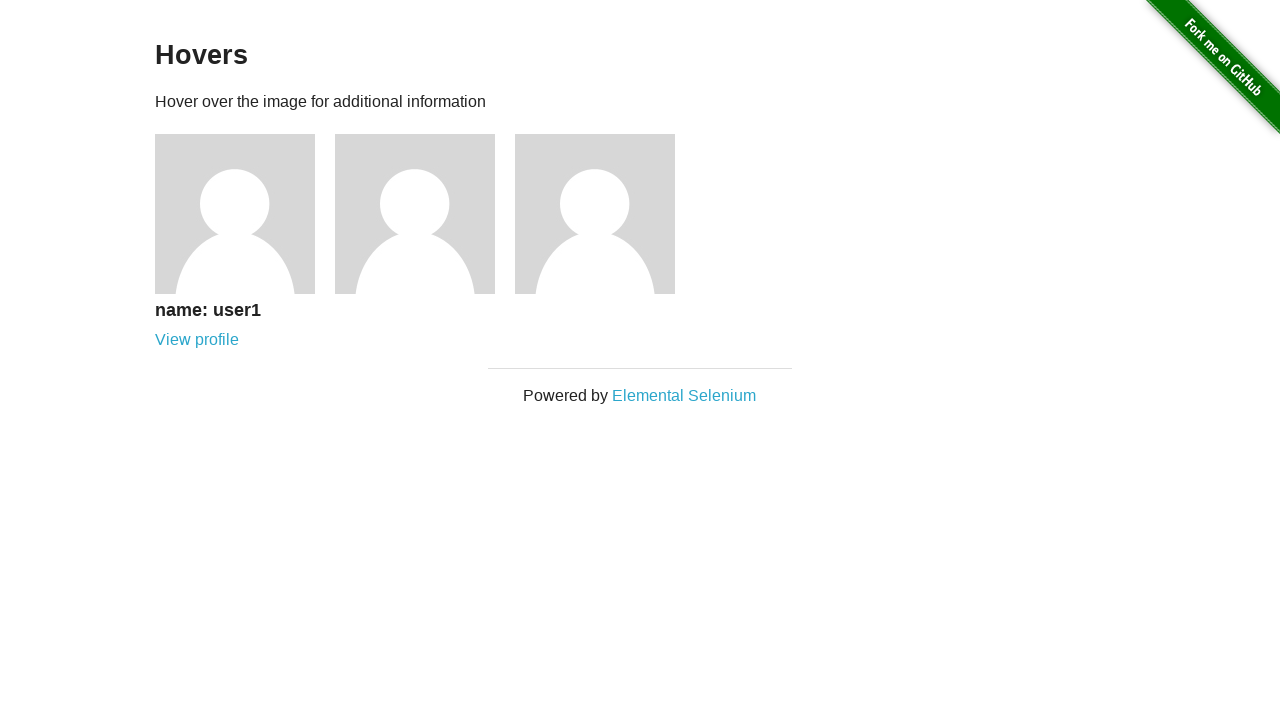